Tests marking all items as completed using the toggle-all checkbox after creating 3 todos

Starting URL: https://demo.playwright.dev/todomvc

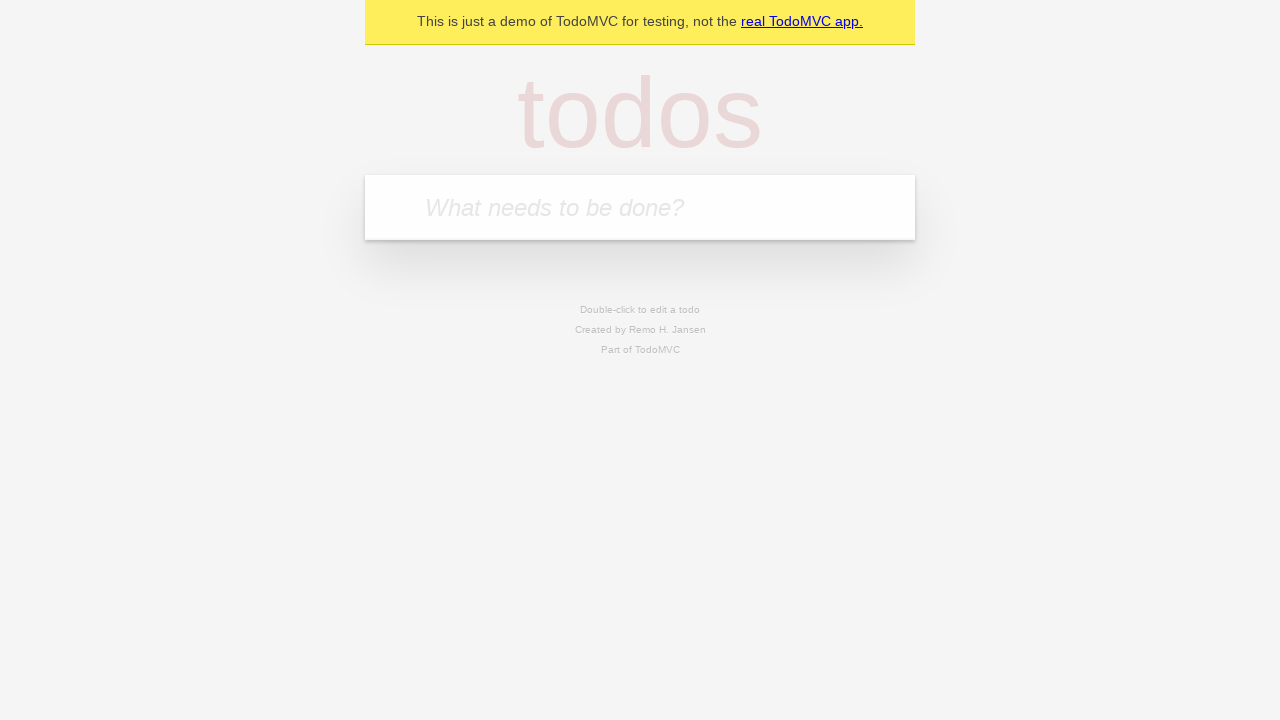

Filled new todo field with 'buy some cheese' on .new-todo
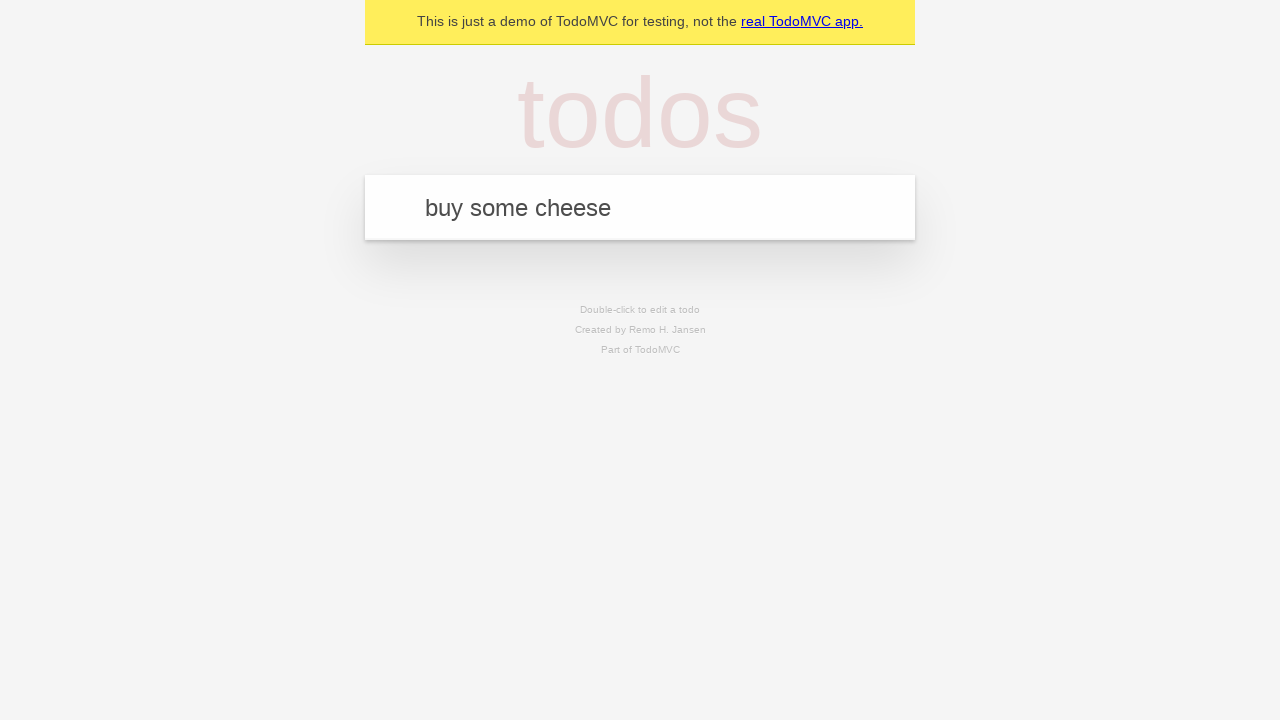

Pressed Enter to create first todo on .new-todo
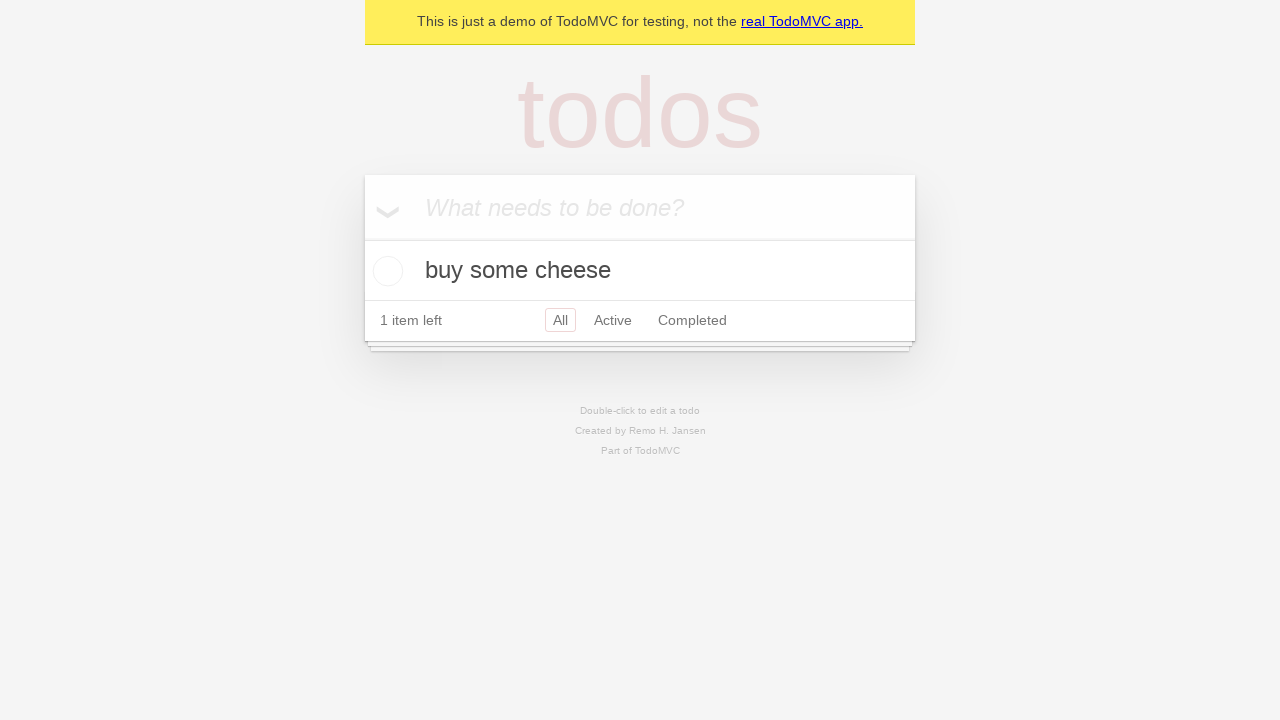

Filled new todo field with 'feed the cat' on .new-todo
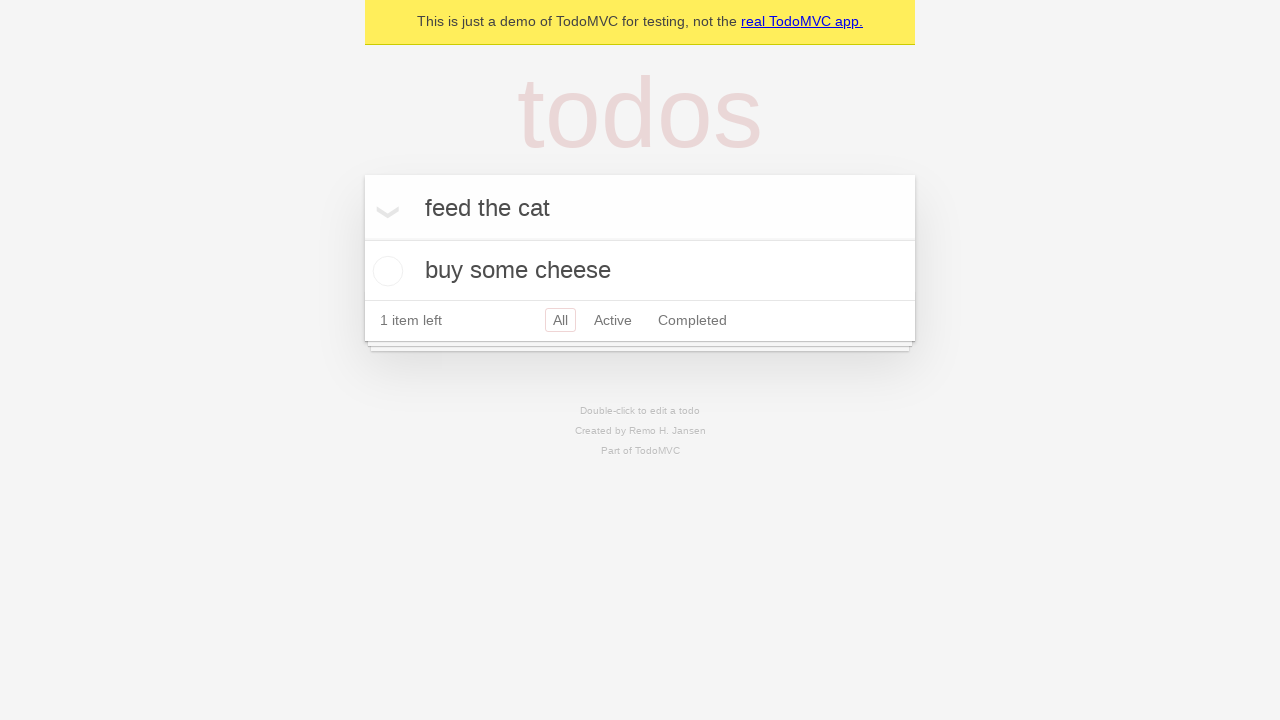

Pressed Enter to create second todo on .new-todo
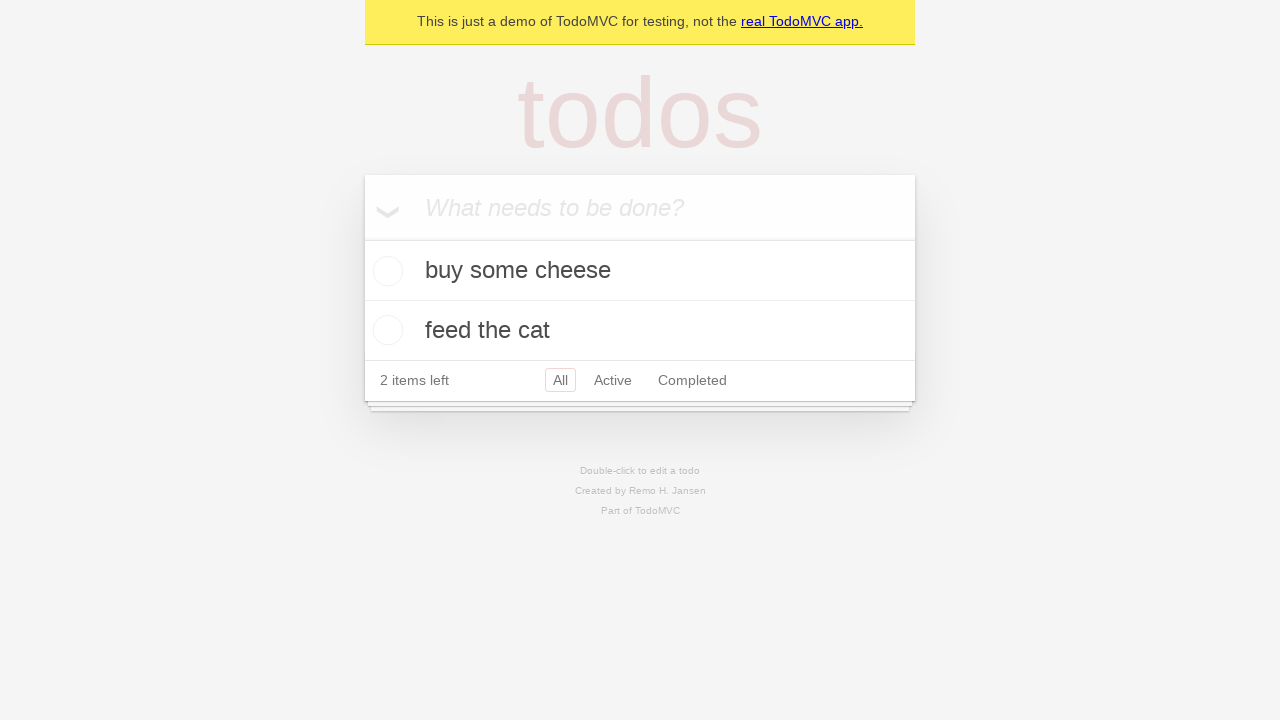

Filled new todo field with 'book a doctors appointment' on .new-todo
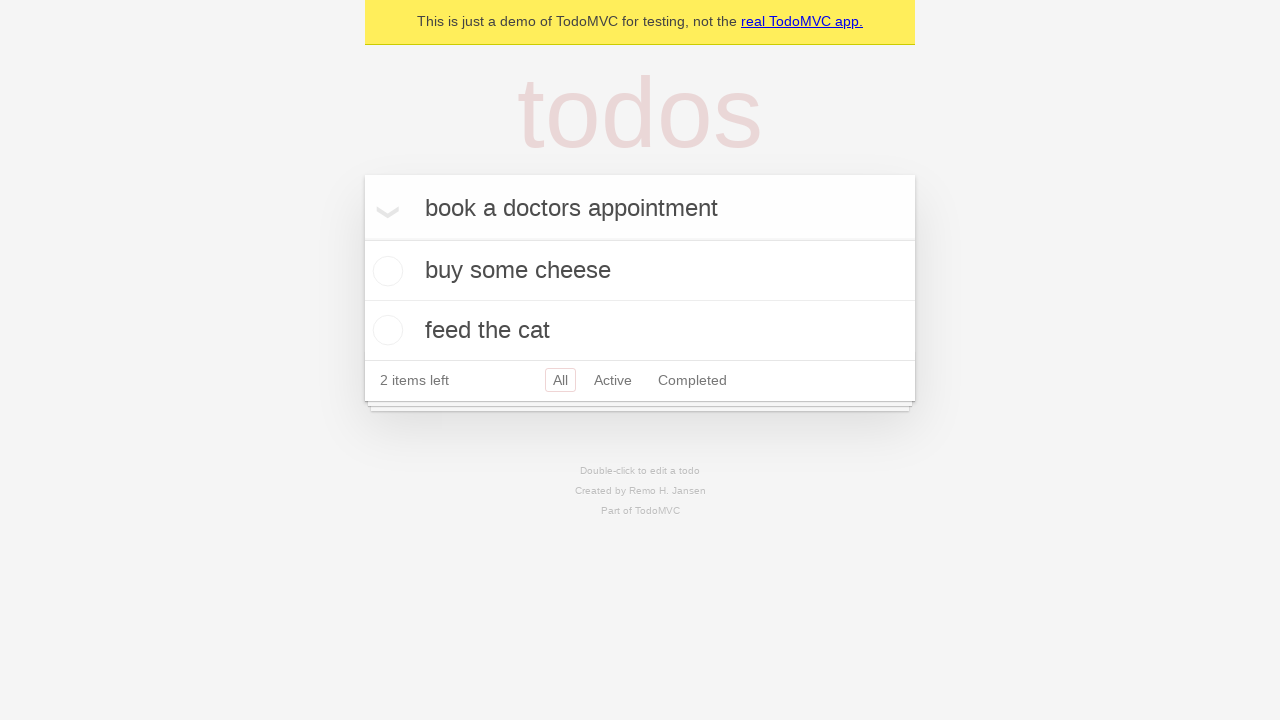

Pressed Enter to create third todo on .new-todo
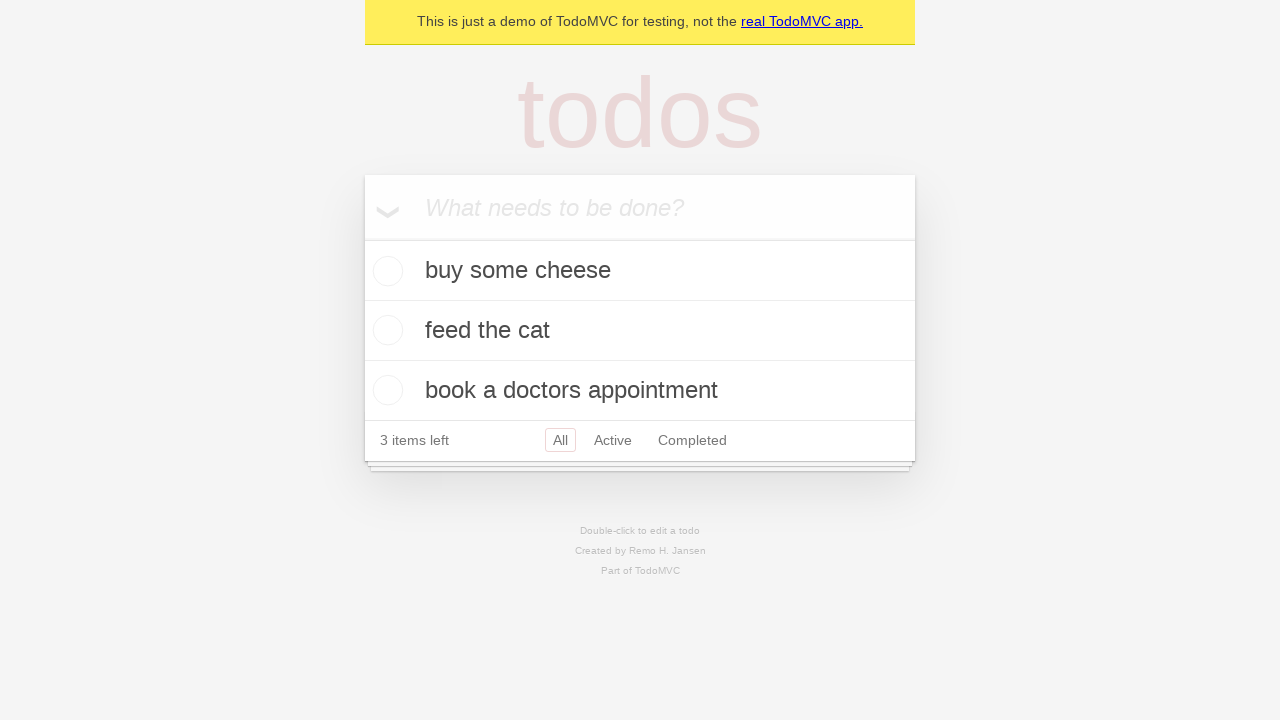

Checked toggle-all checkbox to mark all items as completed at (362, 238) on .toggle-all
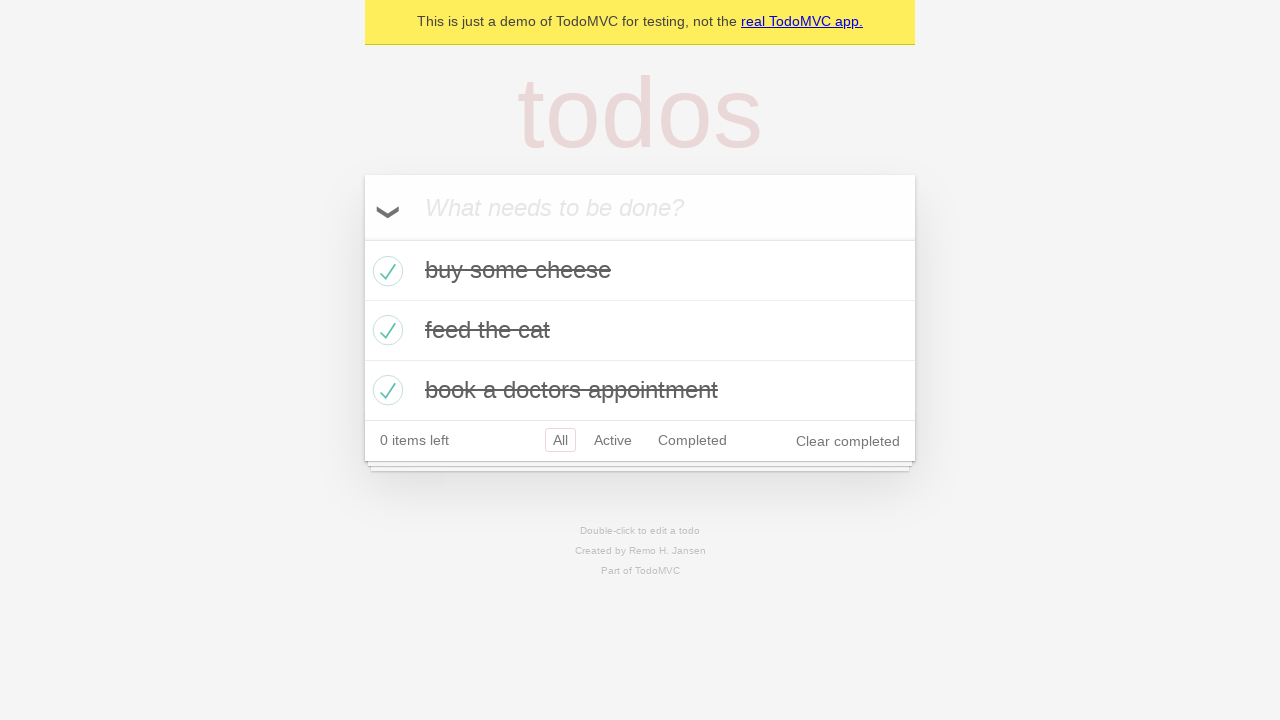

Waited for completed todo items to appear in the list
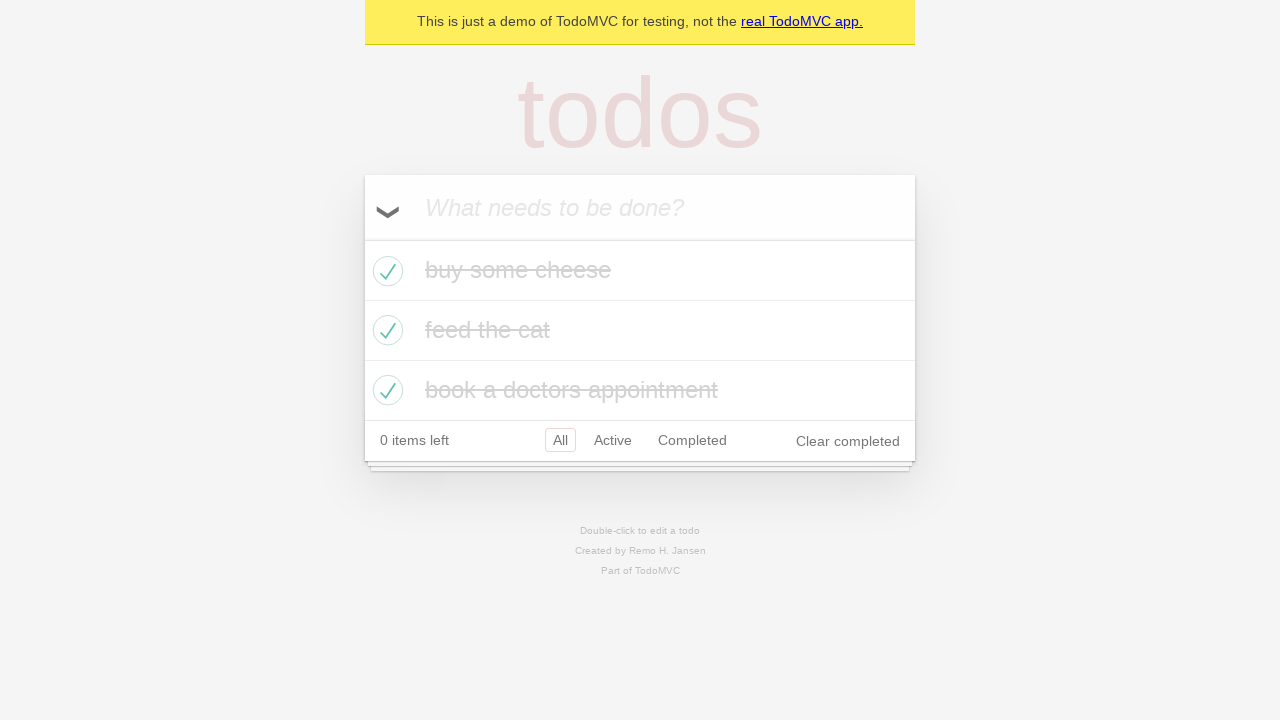

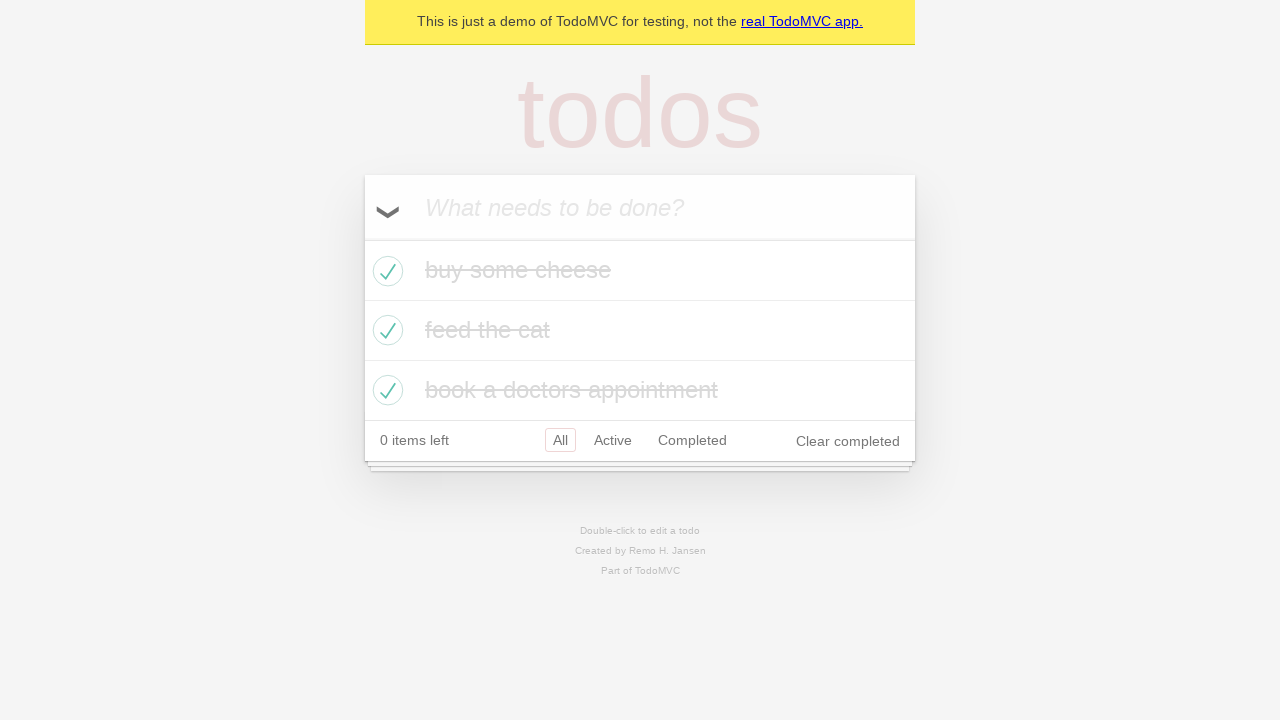